Tests pagination functionality on a signals search results page by waiting for the data table to load and then clicking the next page button to navigate through results.

Starting URL: https://www.signalstart.com/search-signals

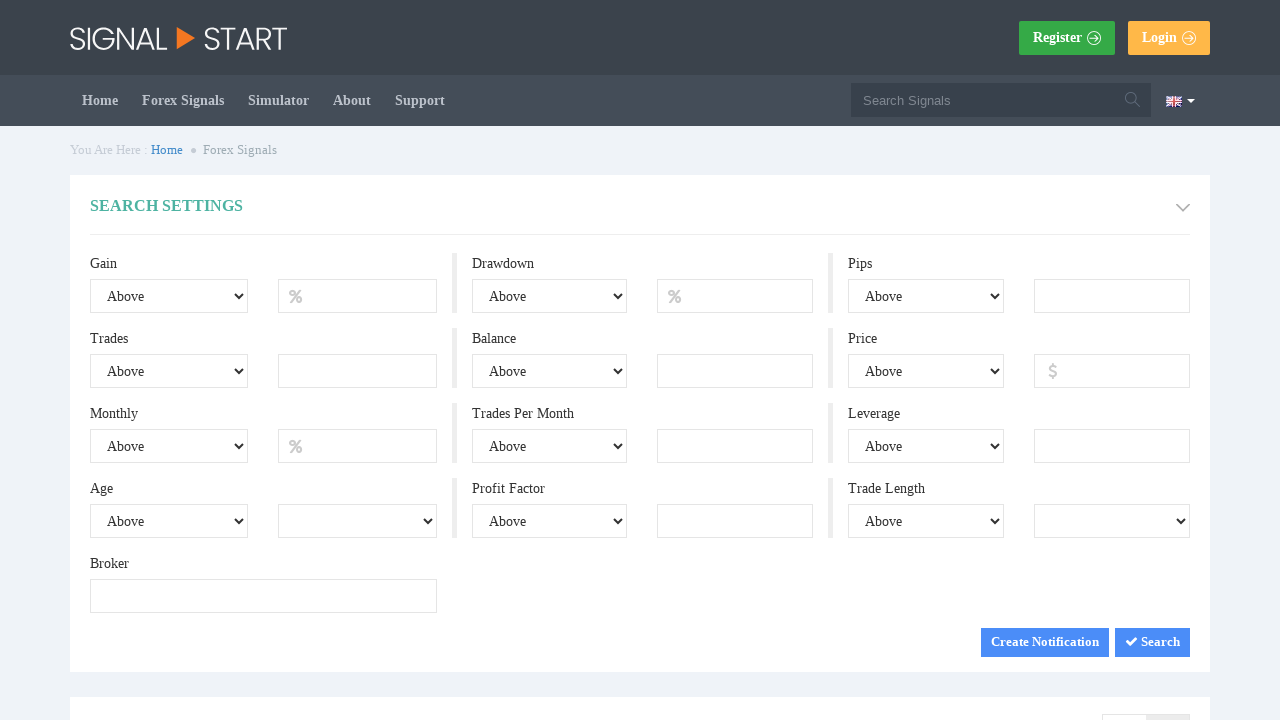

Data table loaded on signals search results page
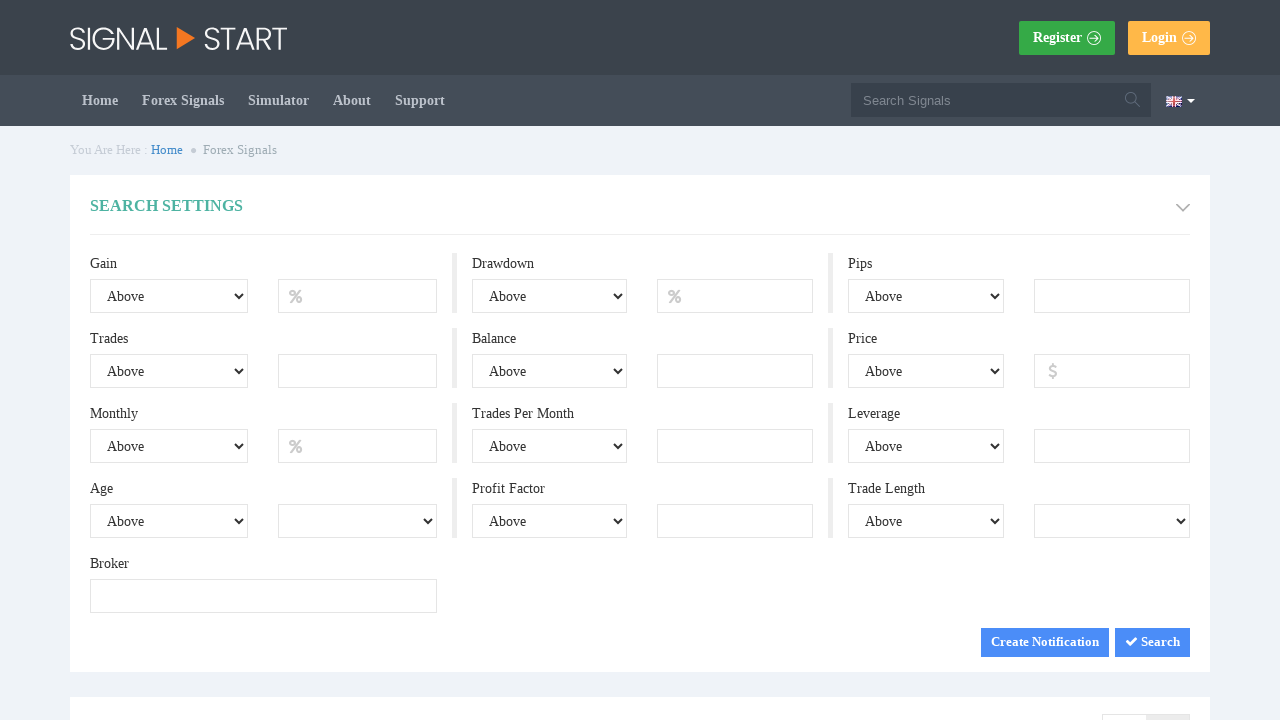

Pagination next page button became visible
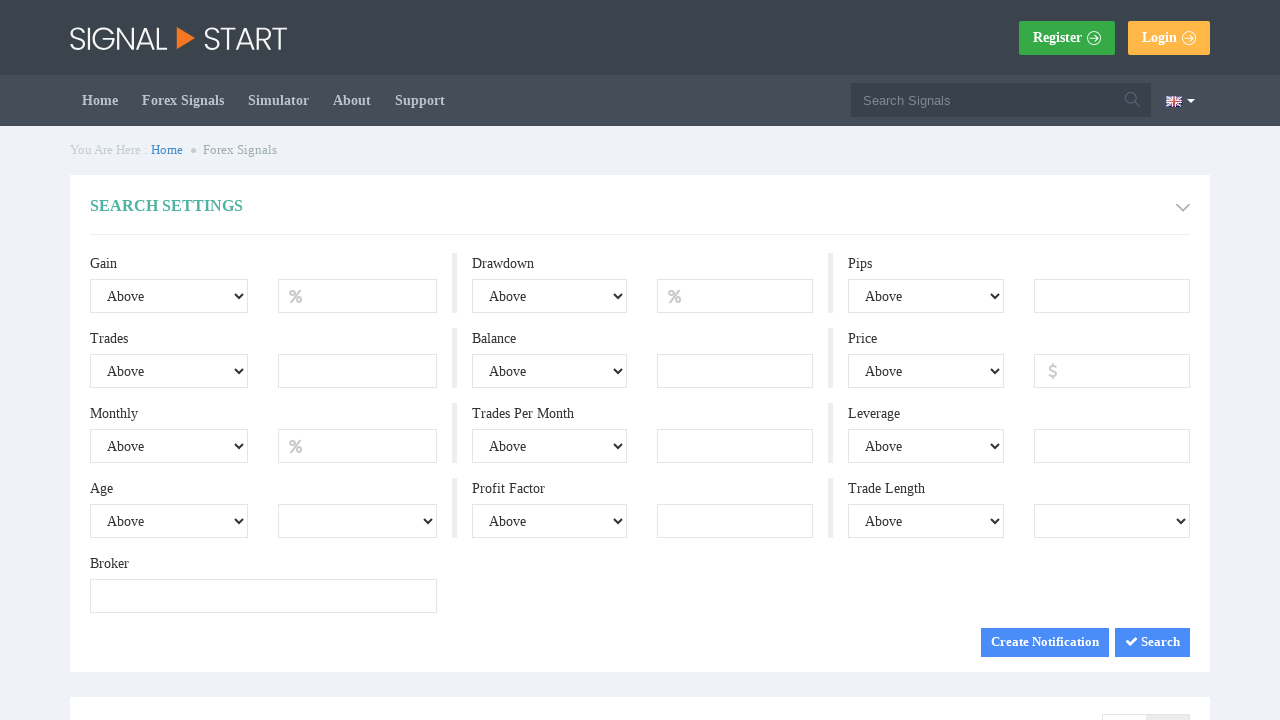

Clicked next page button to navigate to second page of results at (1146, 361) on .fa-angle-right
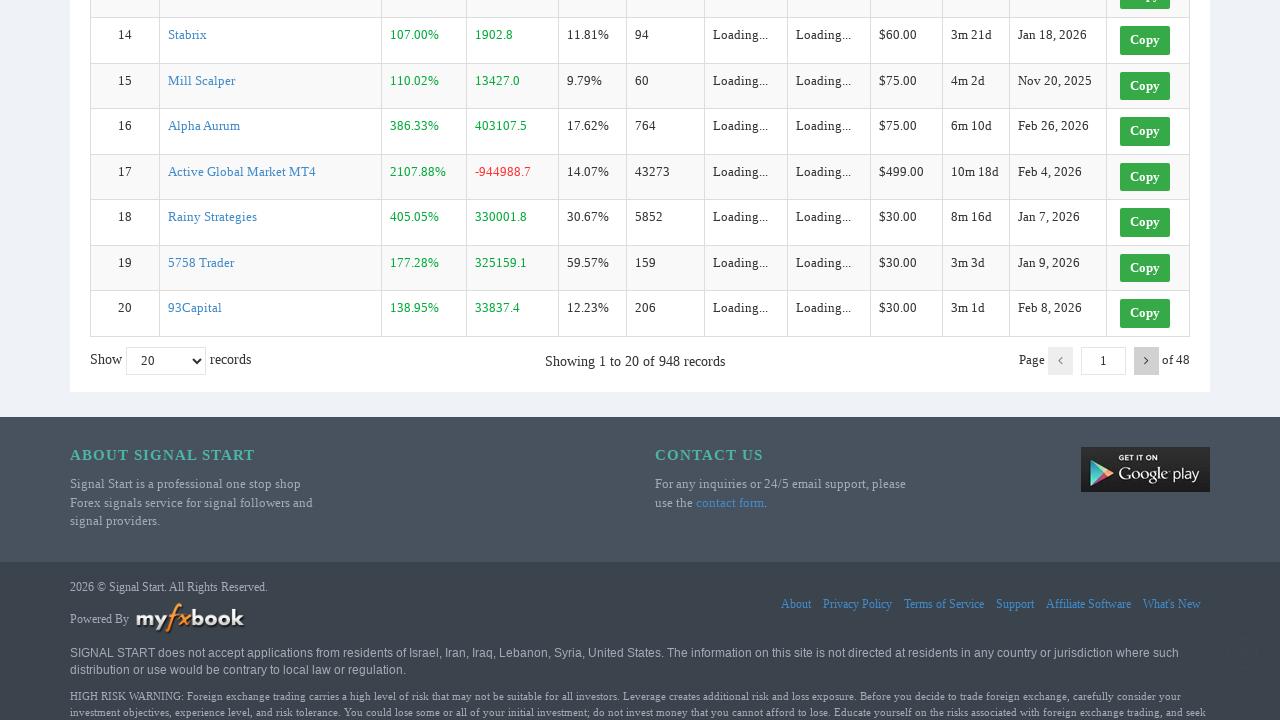

Data table updated with new page results
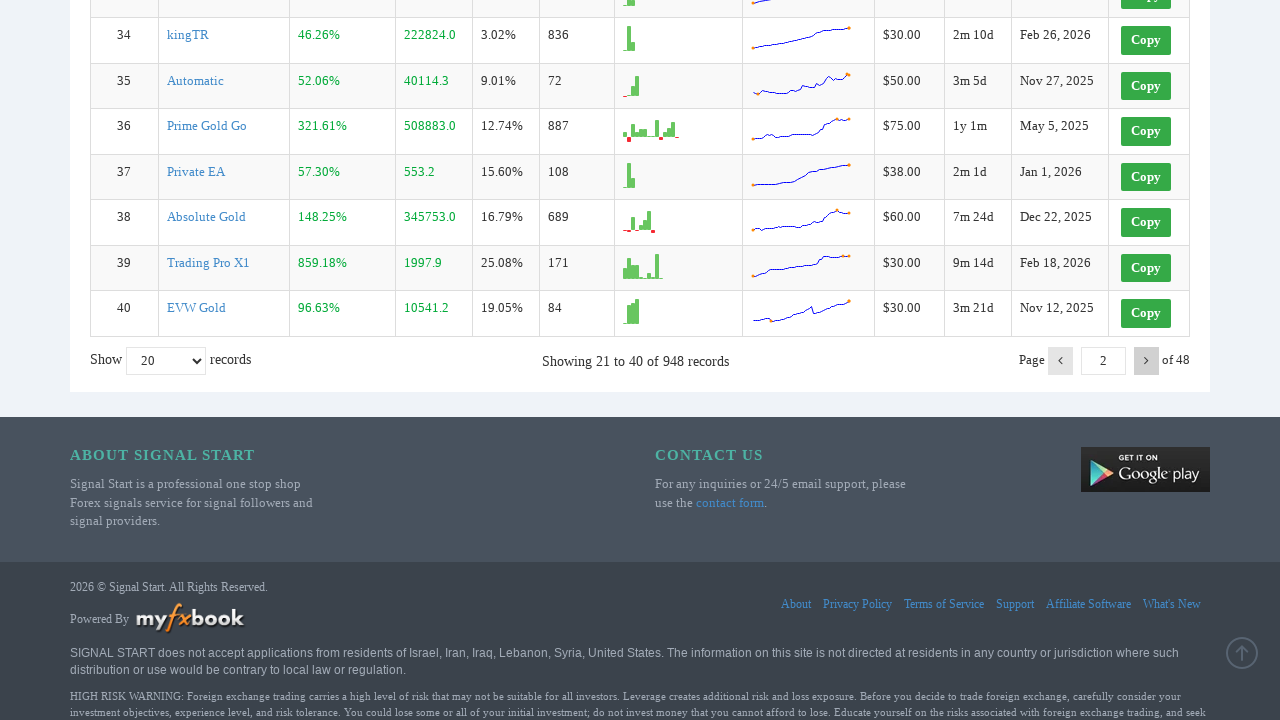

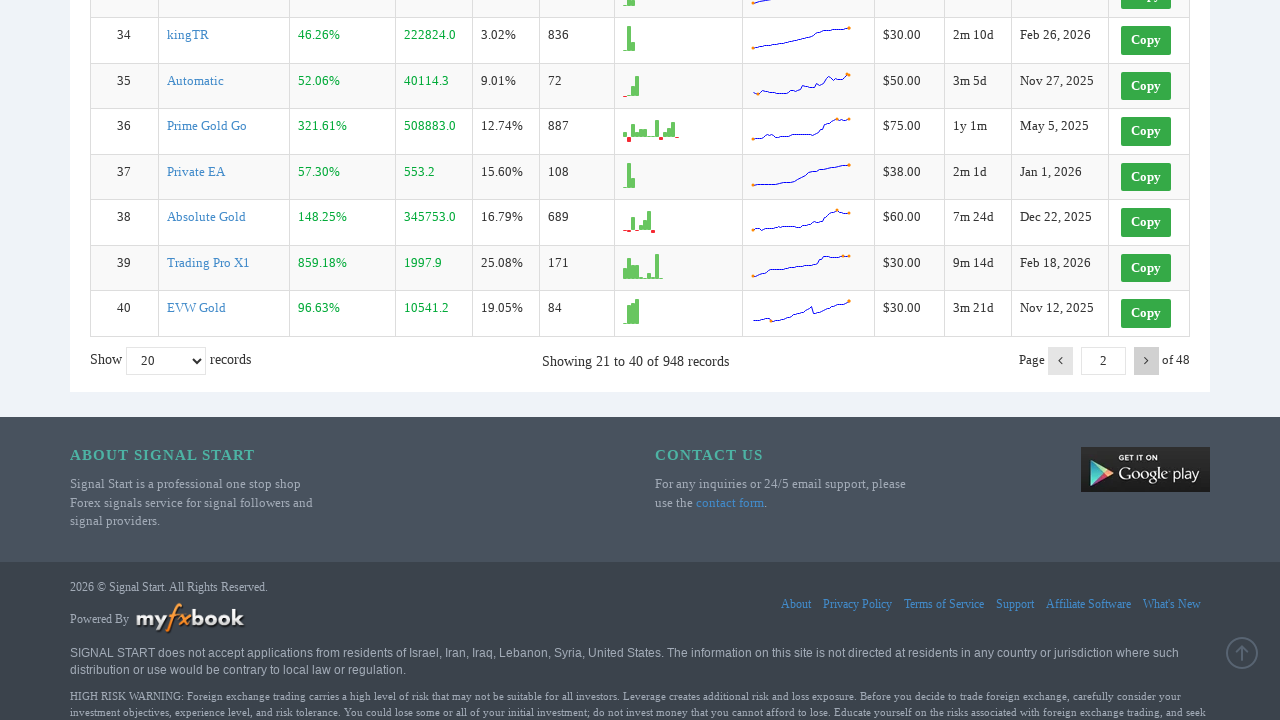